Tests basic browser navigation methods by navigating to a website, maximizing the window, navigating to another page, then using back, forward, and refresh navigation actions.

Starting URL: https://www.mycontactform.com/

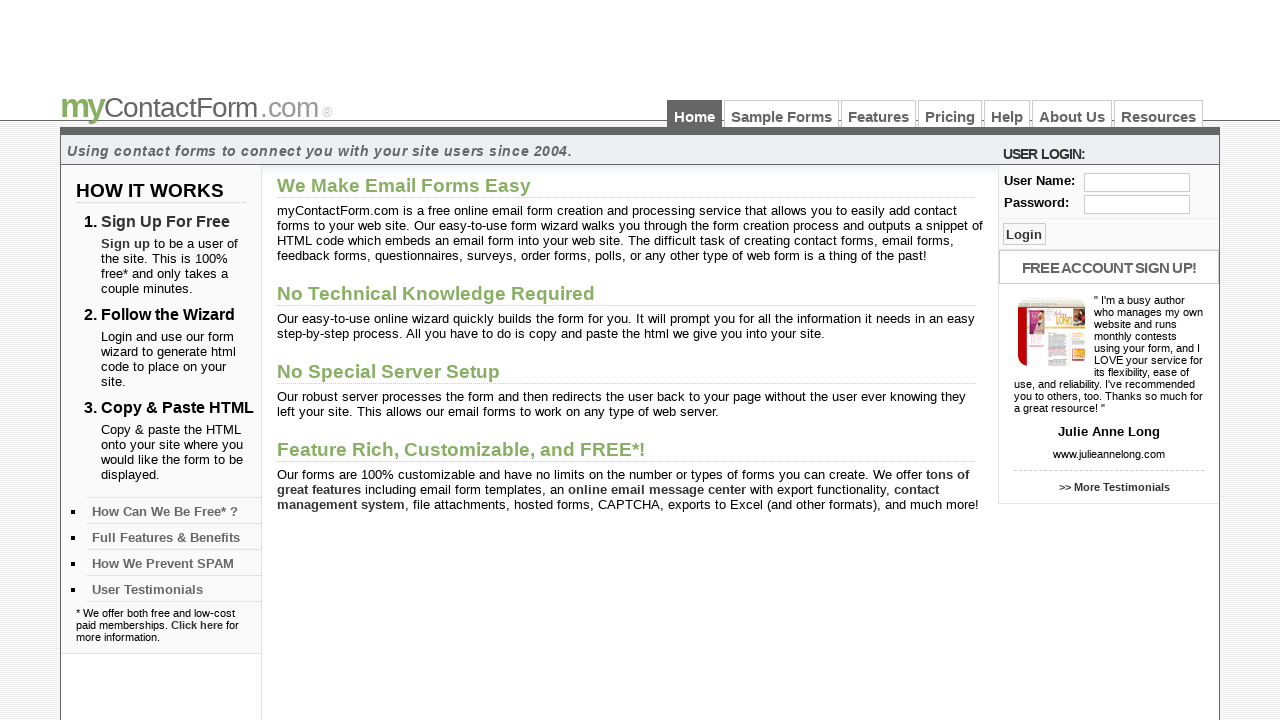

Set viewport size to 1920x1080
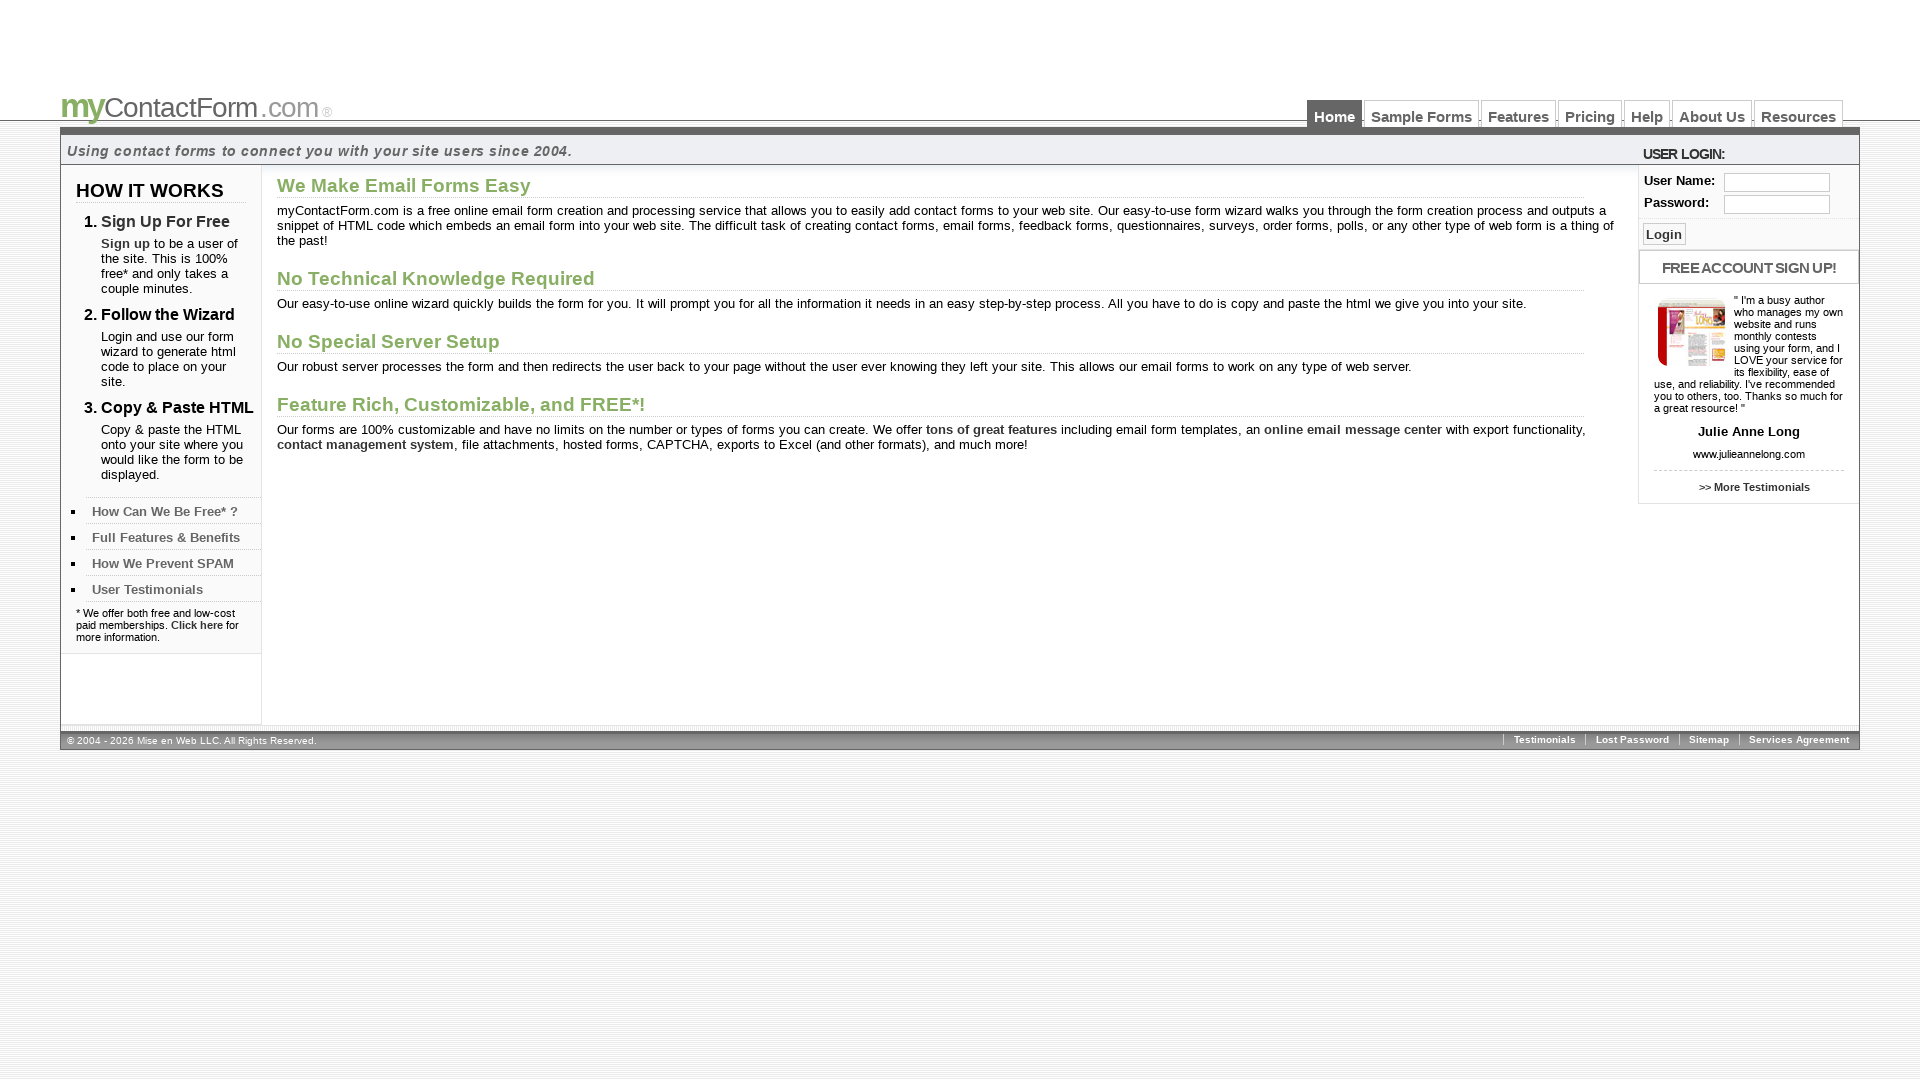

Navigated to samples page at https://www.mycontactform.com/samples.php
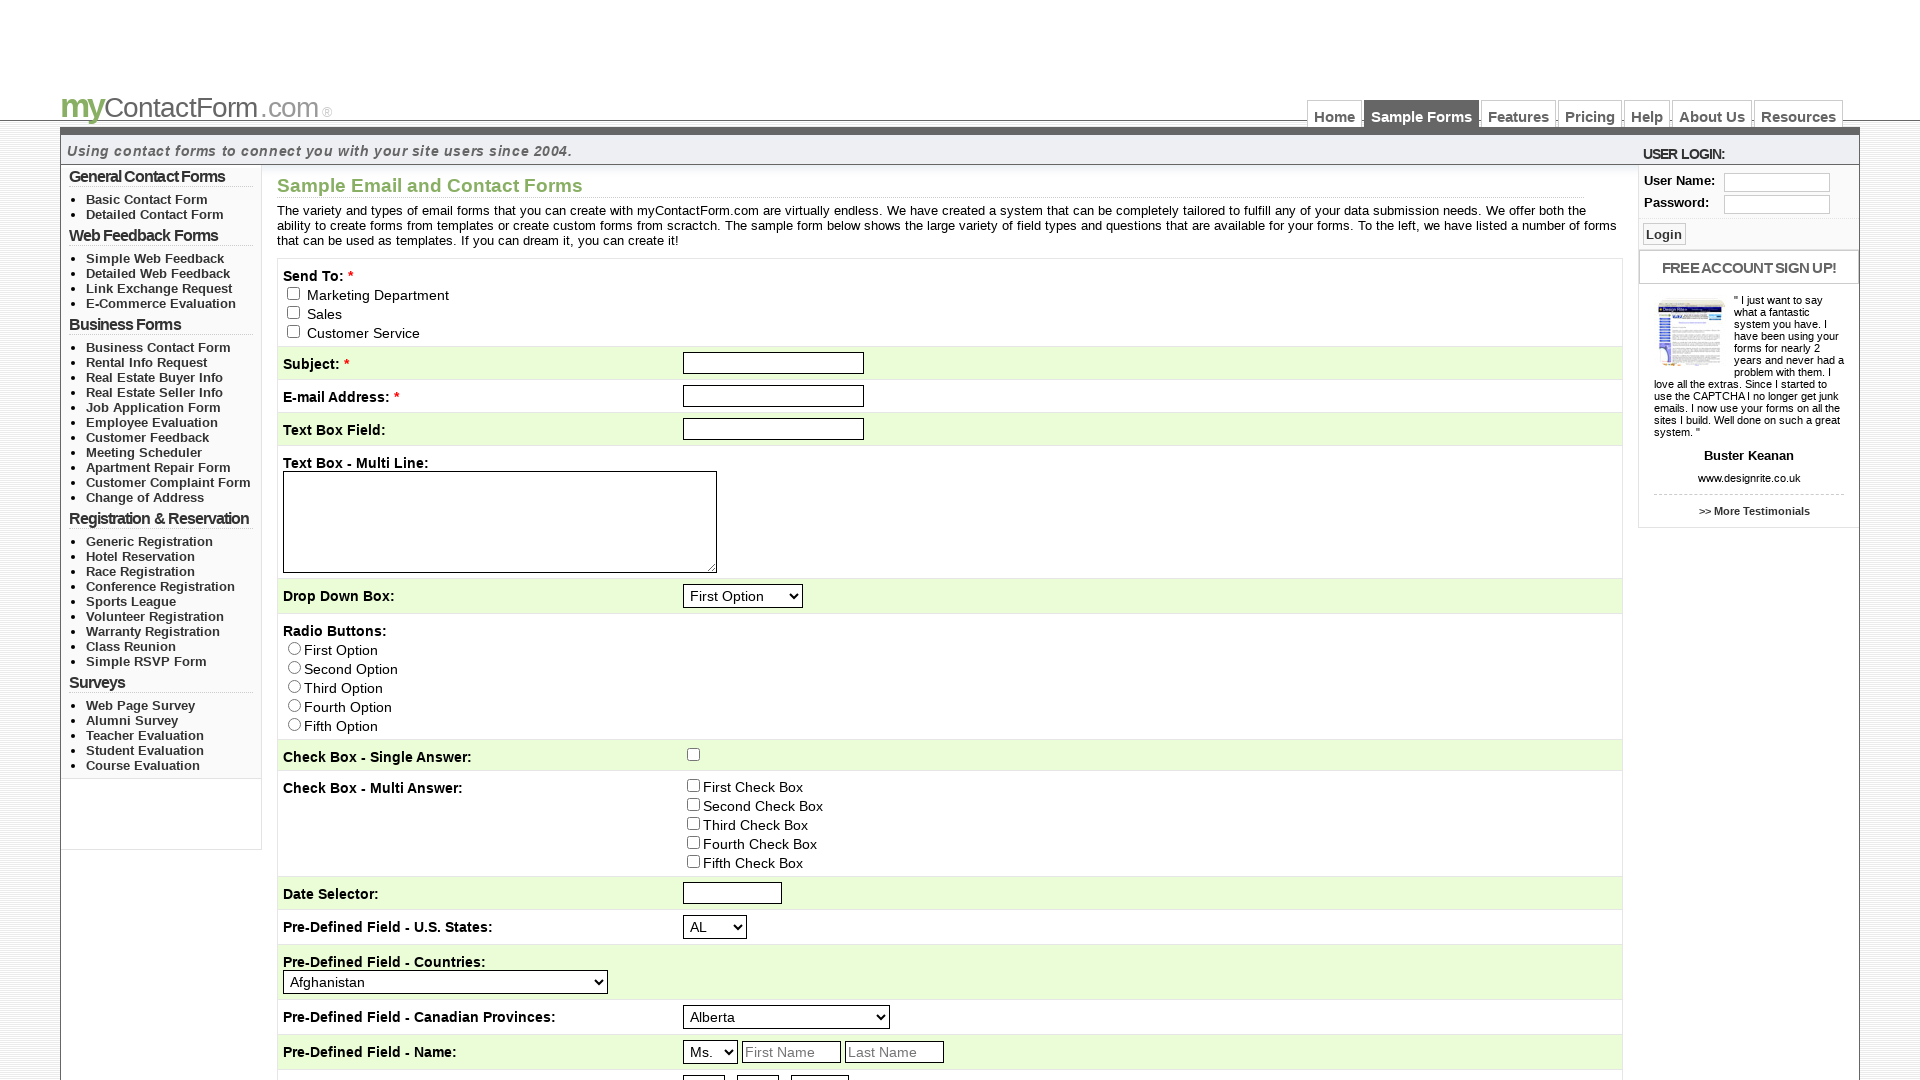

Navigated back to previous page
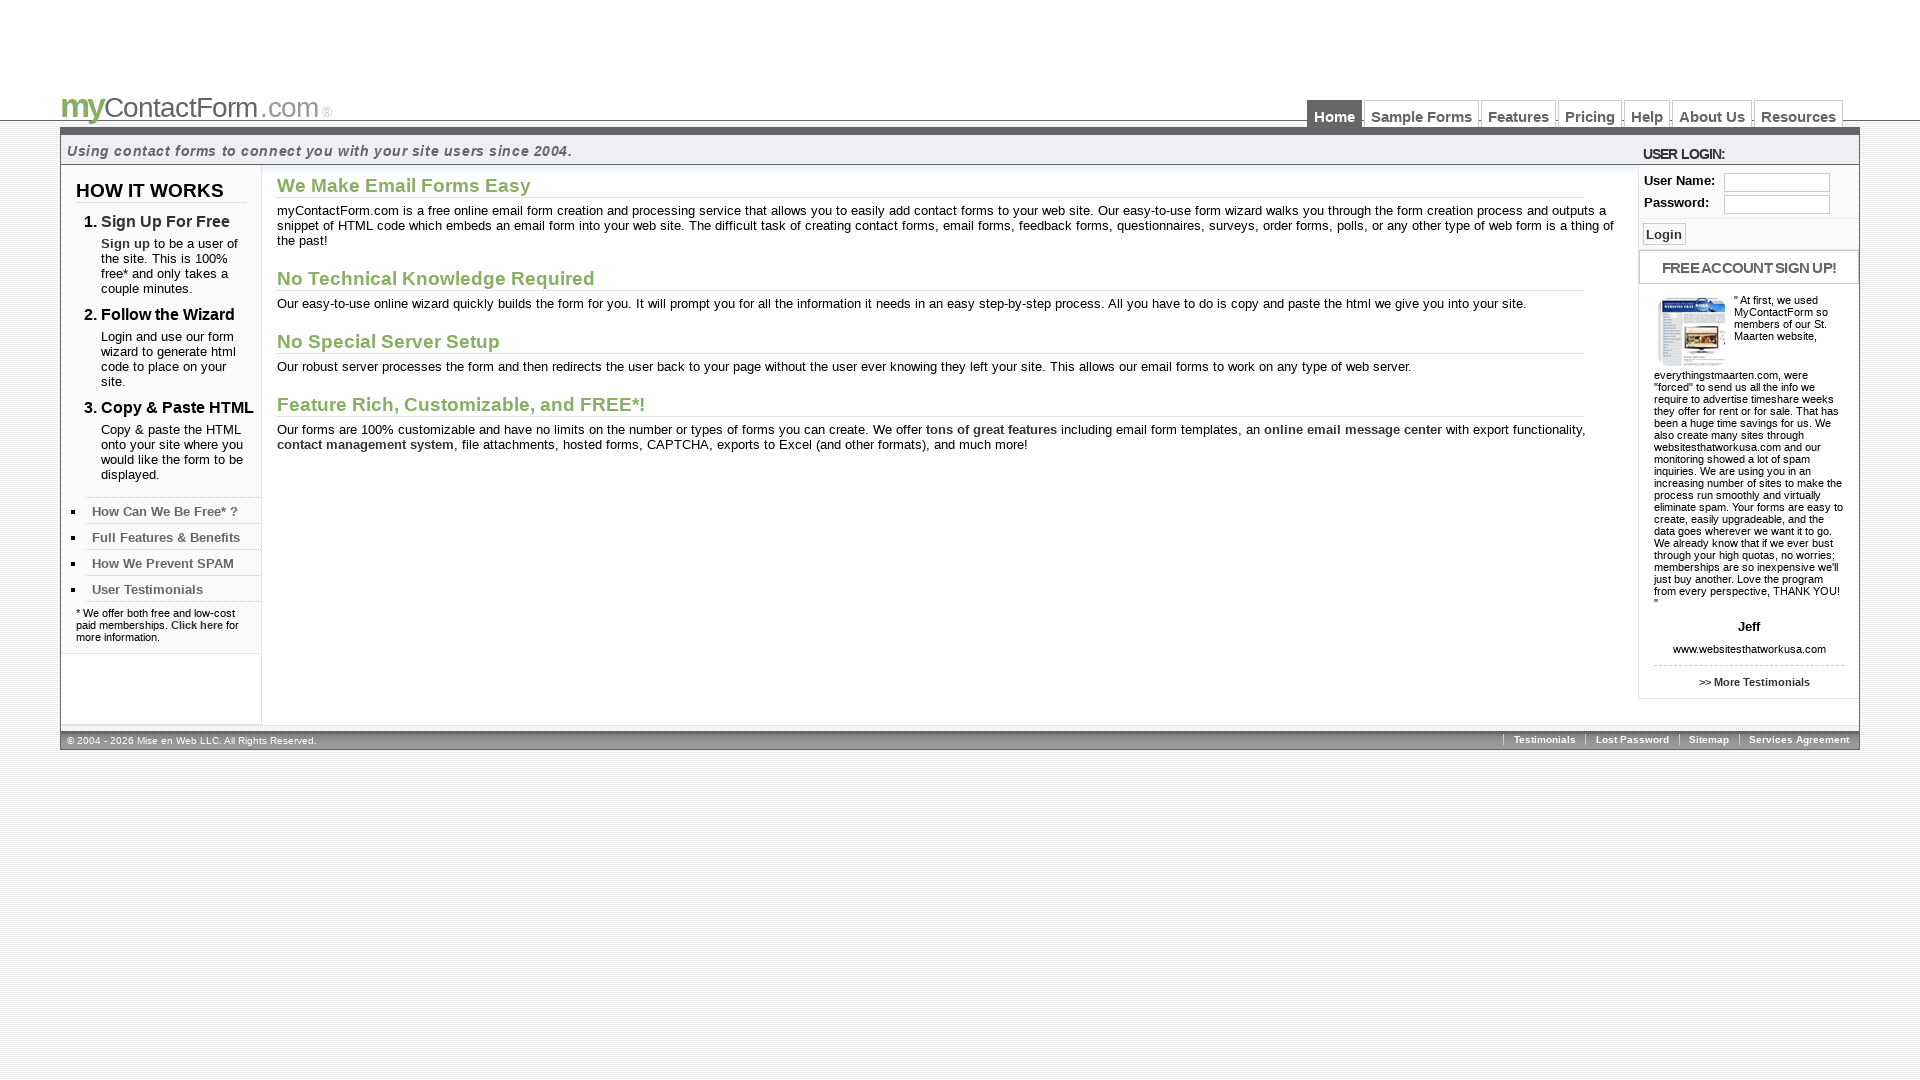

Navigated forward to next page
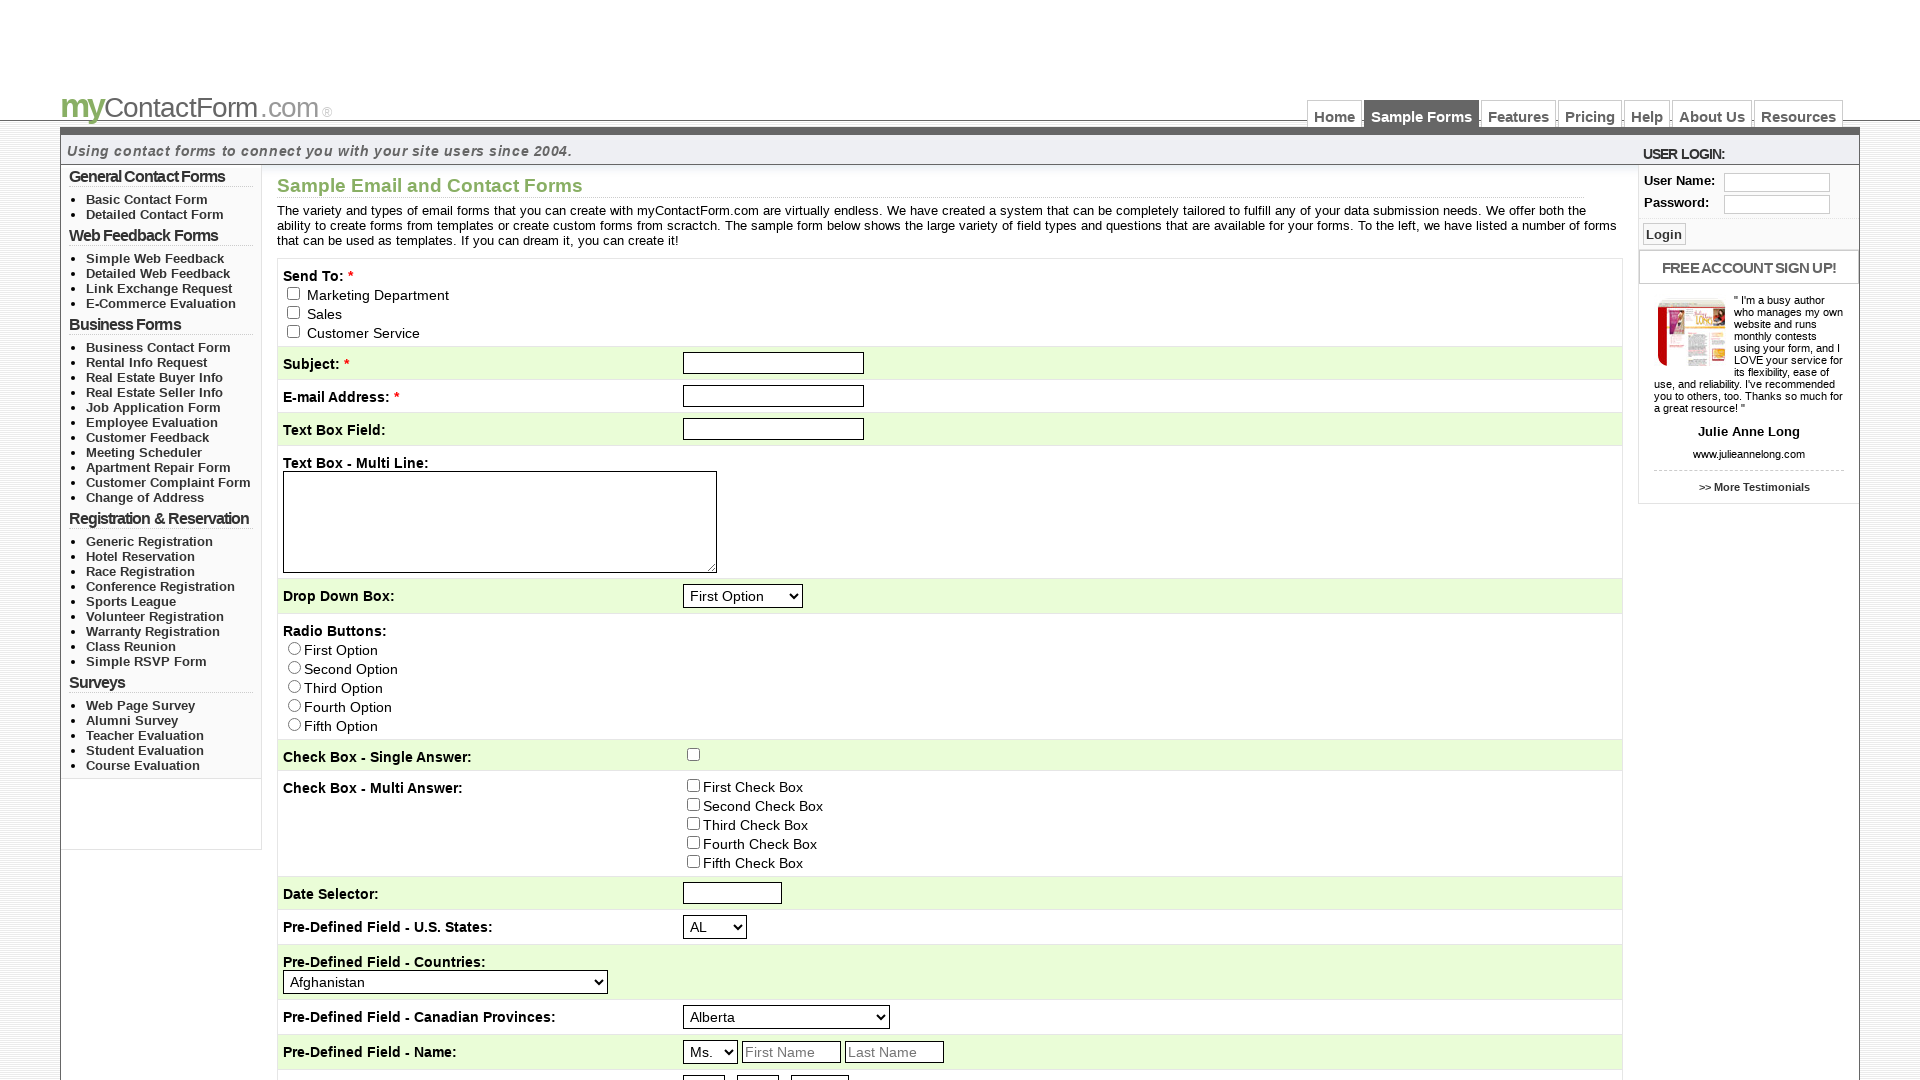

Refreshed the current page
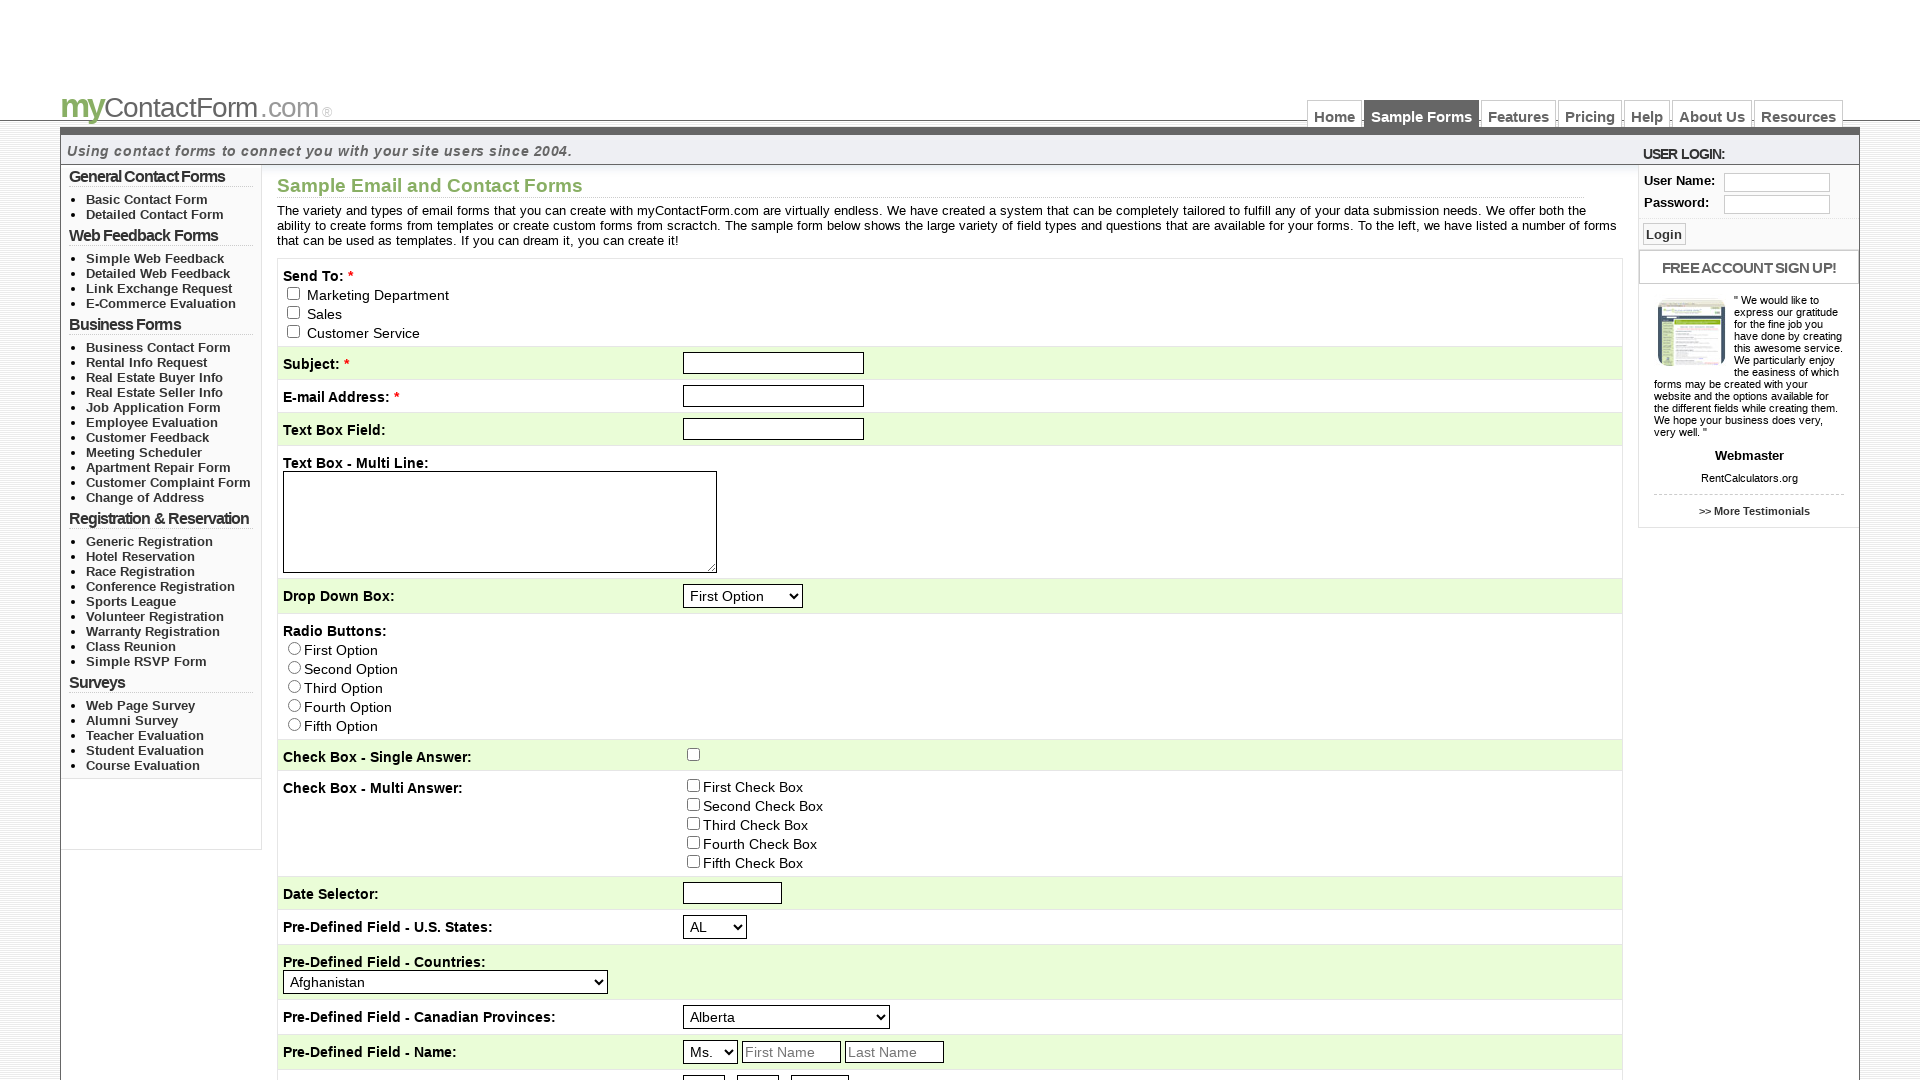

Retrieved page title: Sample Email Forms - myContactForm.com
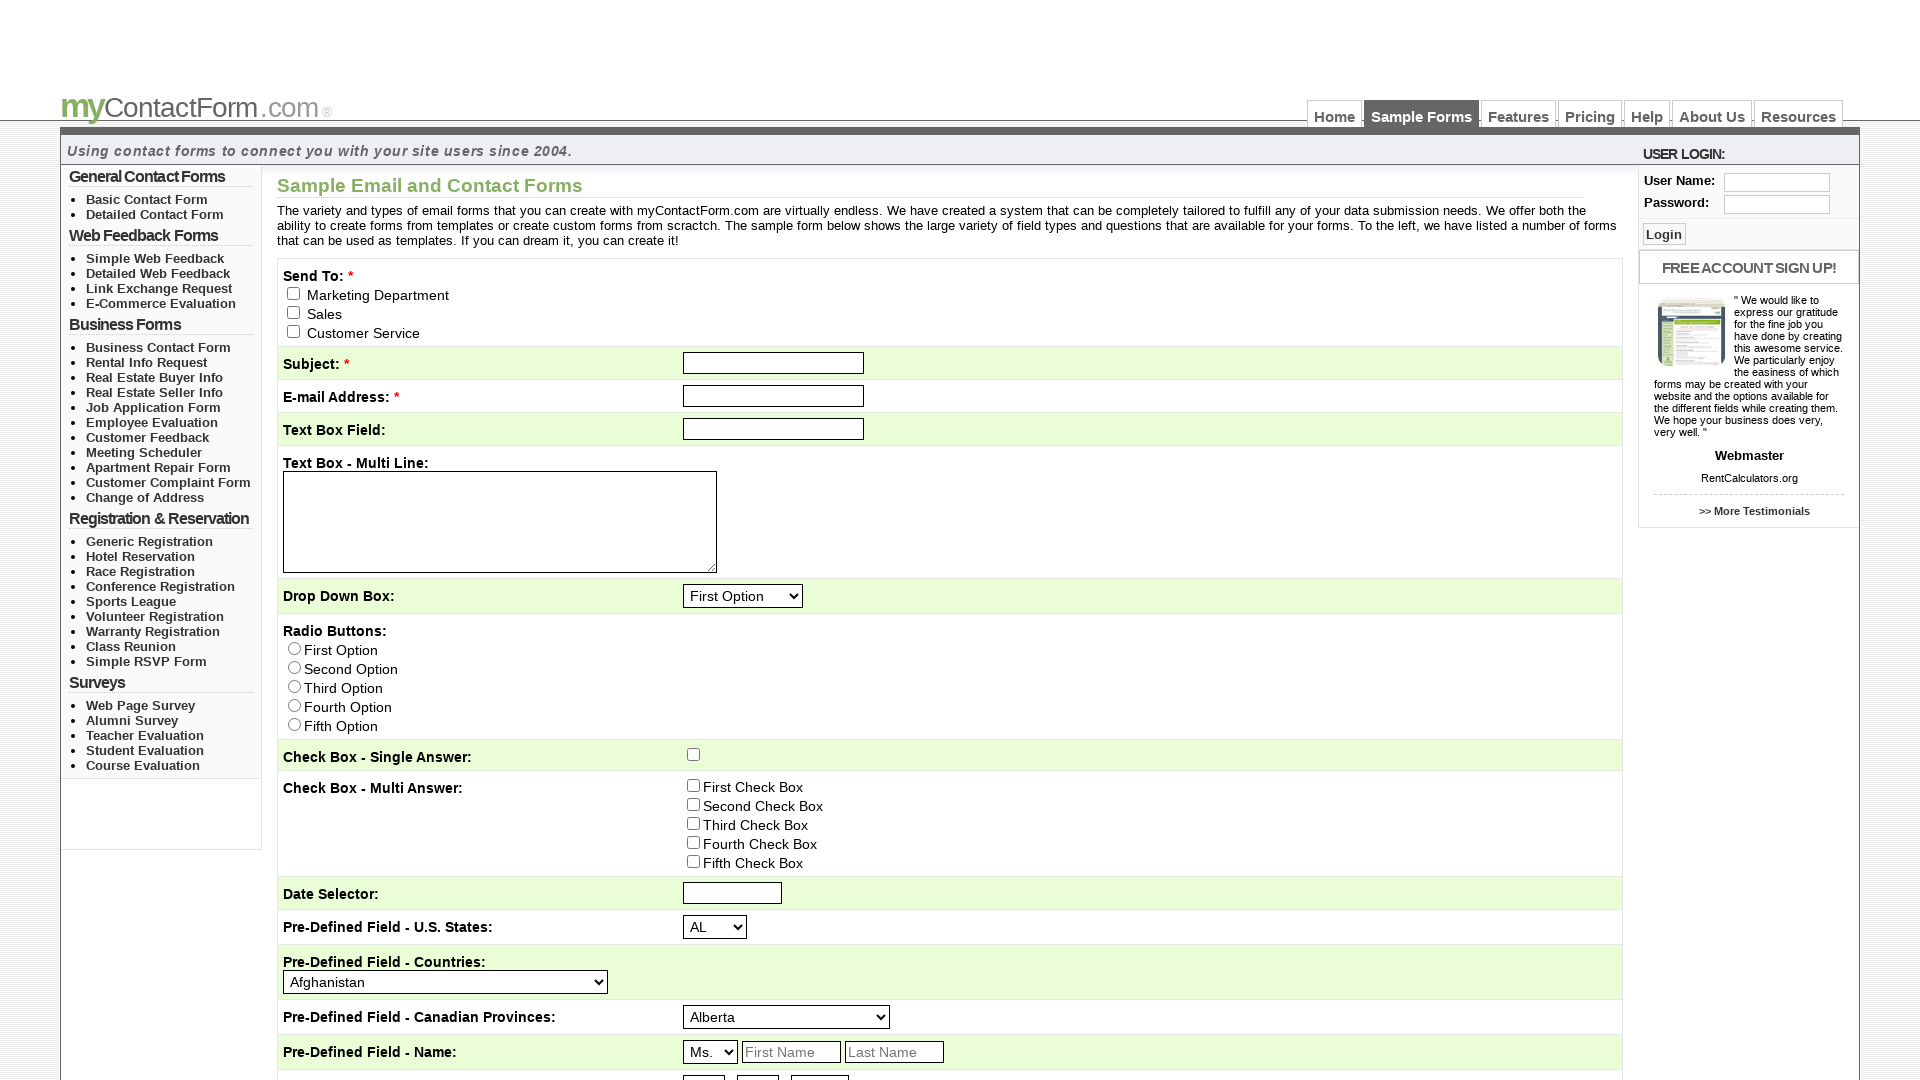

Retrieved current URL: https://www.mycontactform.com/samples.php
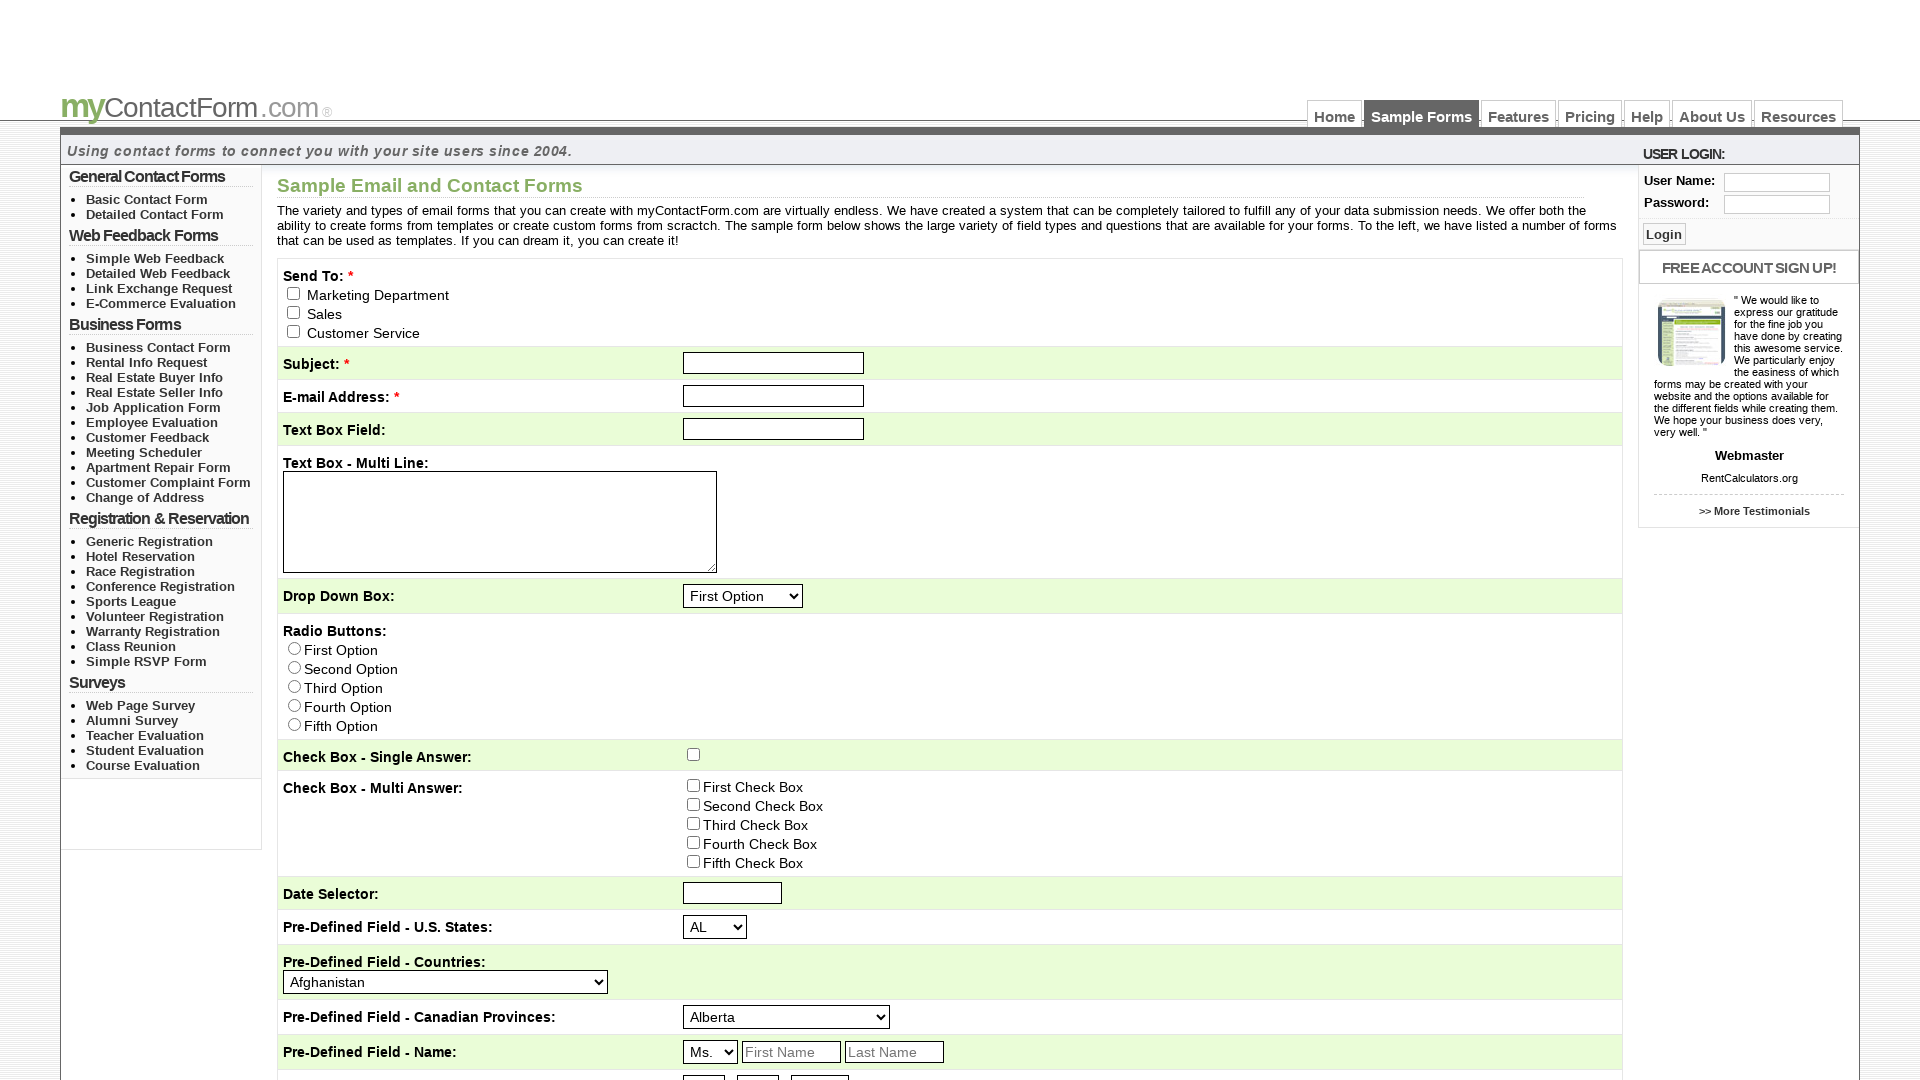

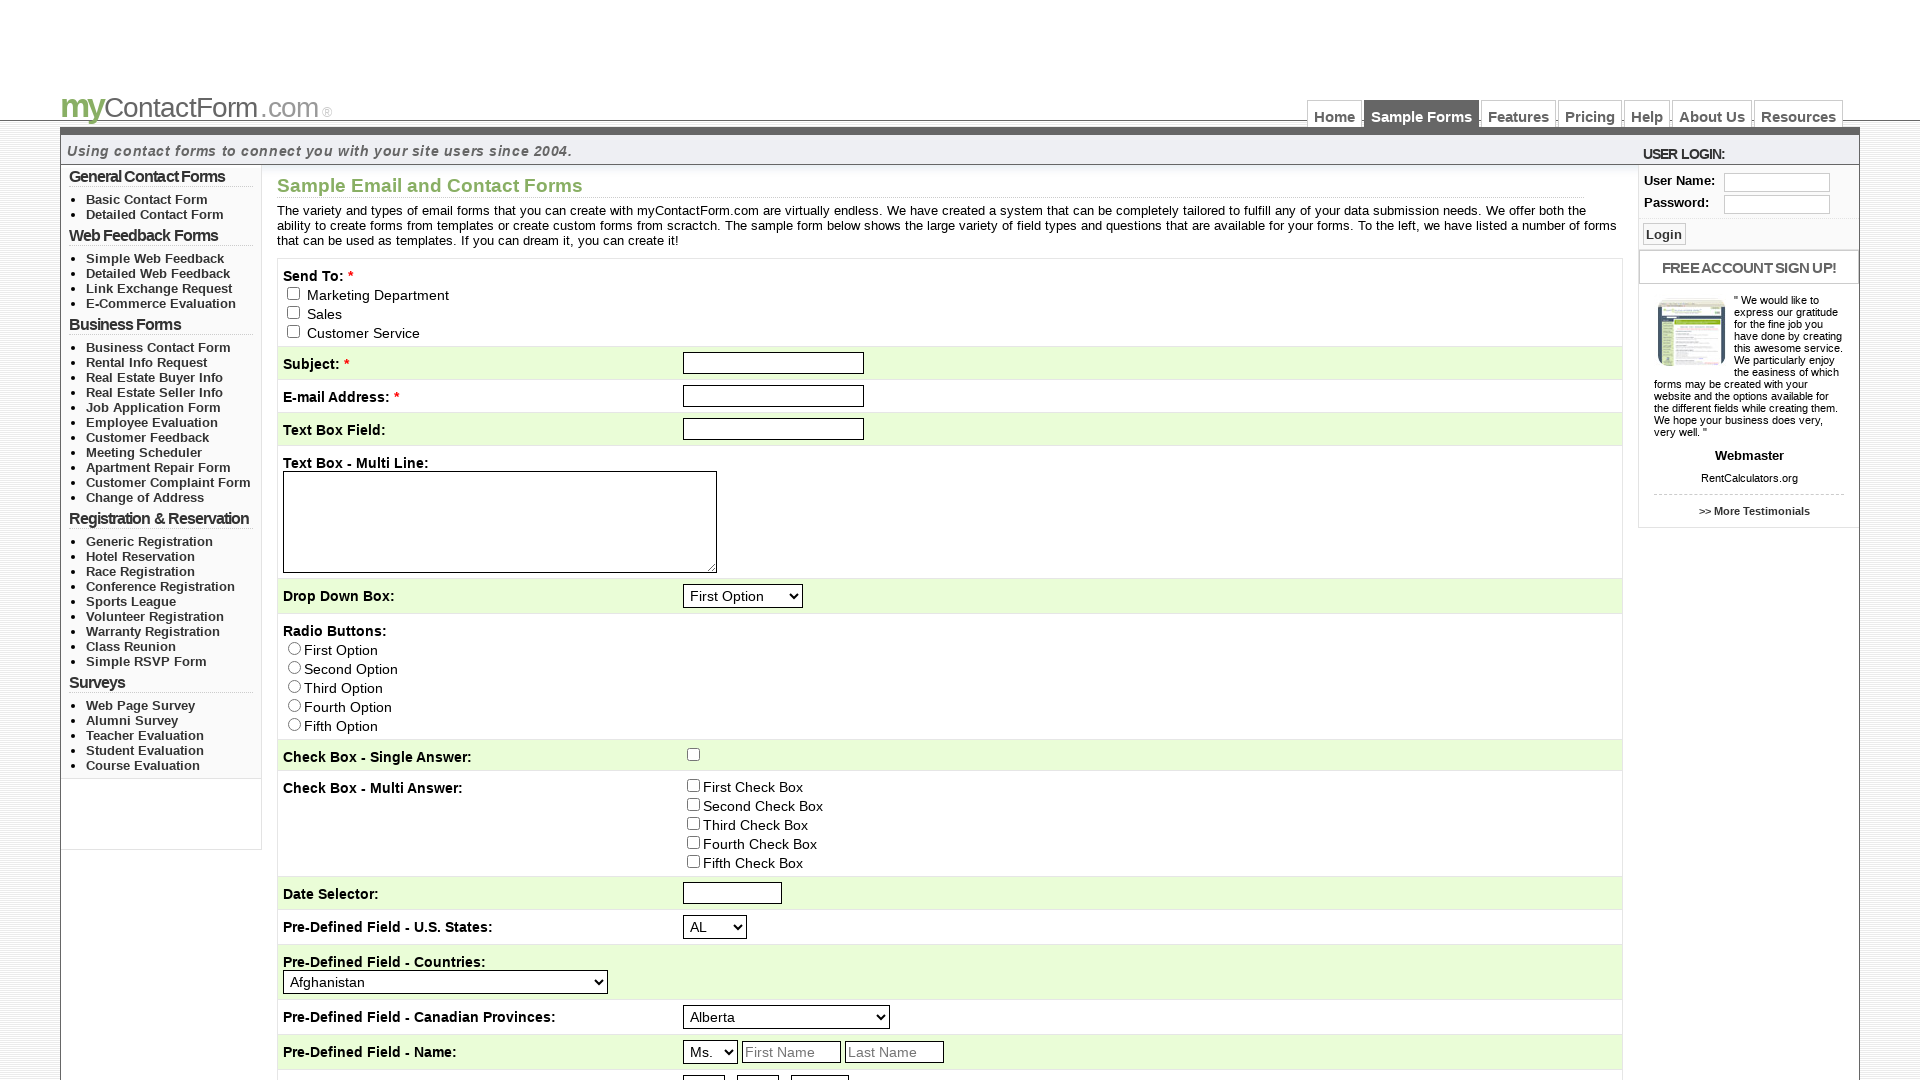